Tests YouTube search functionality by performing two consecutive searches - first for "ethical hacking" and then clearing and searching for "cyber security"

Starting URL: https://www.youtube.com/watch?v=f0oCvbuXmJI&list=PLacgMXFs7kl_7BbV1p_KqDYM65Zm4L_HU&index=24

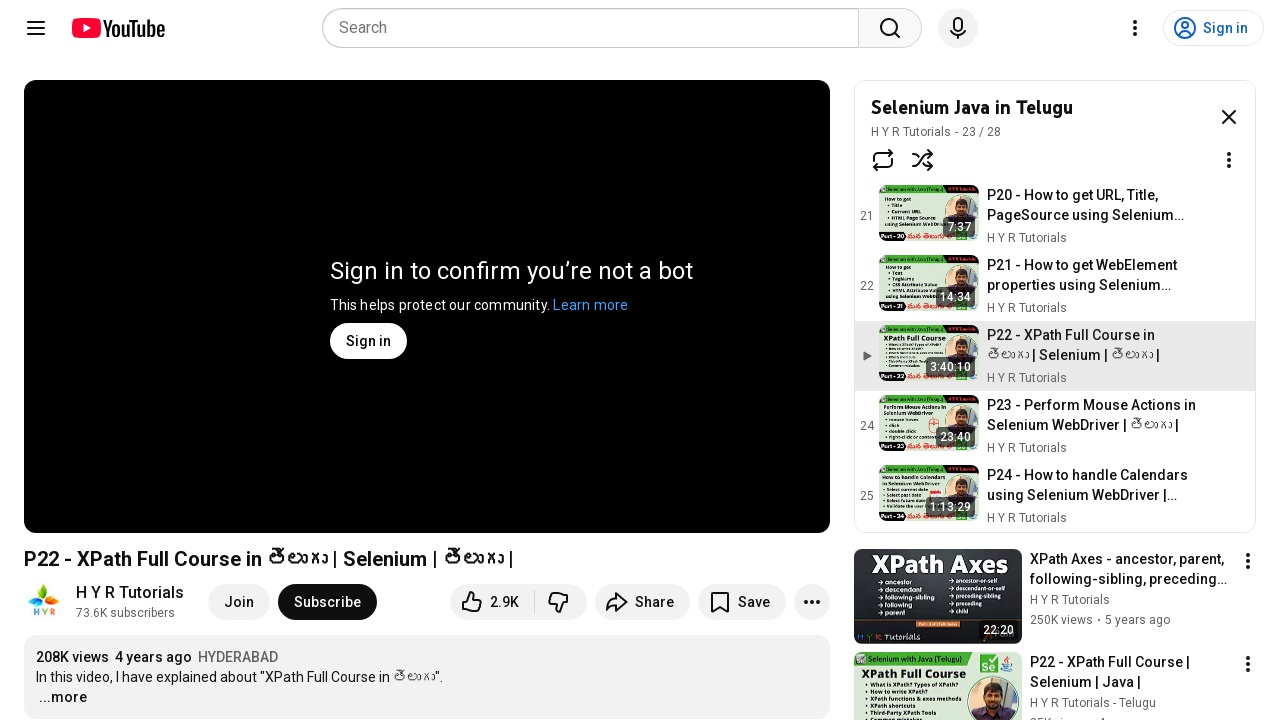

Search input field became visible
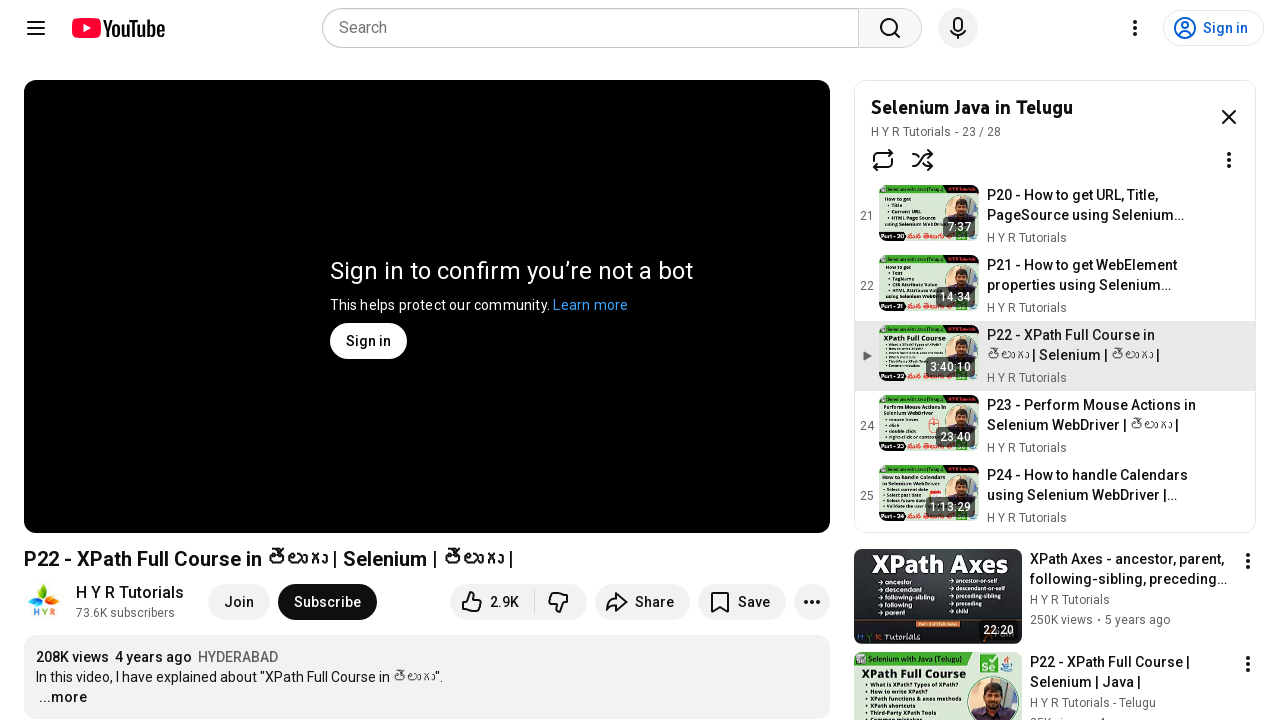

Clicked on search input field at (596, 28) on input[placeholder='Search']
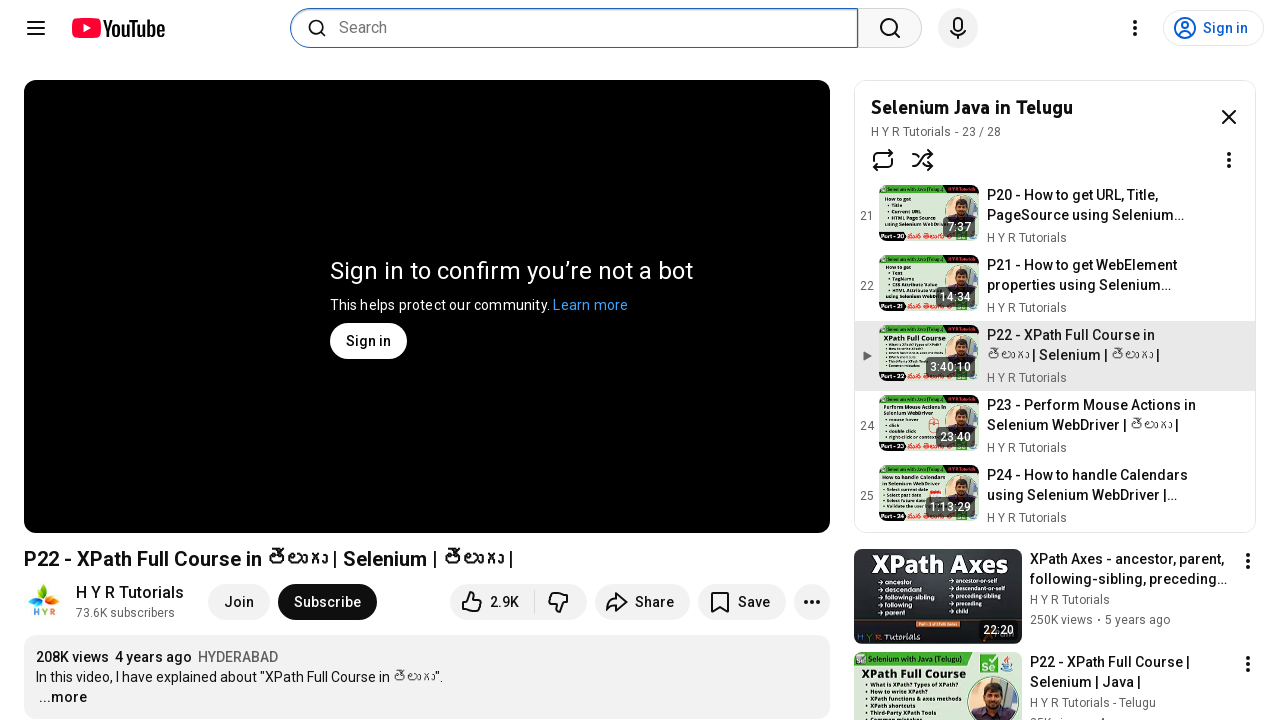

Filled search field with 'ethical hacking' on input[placeholder='Search']
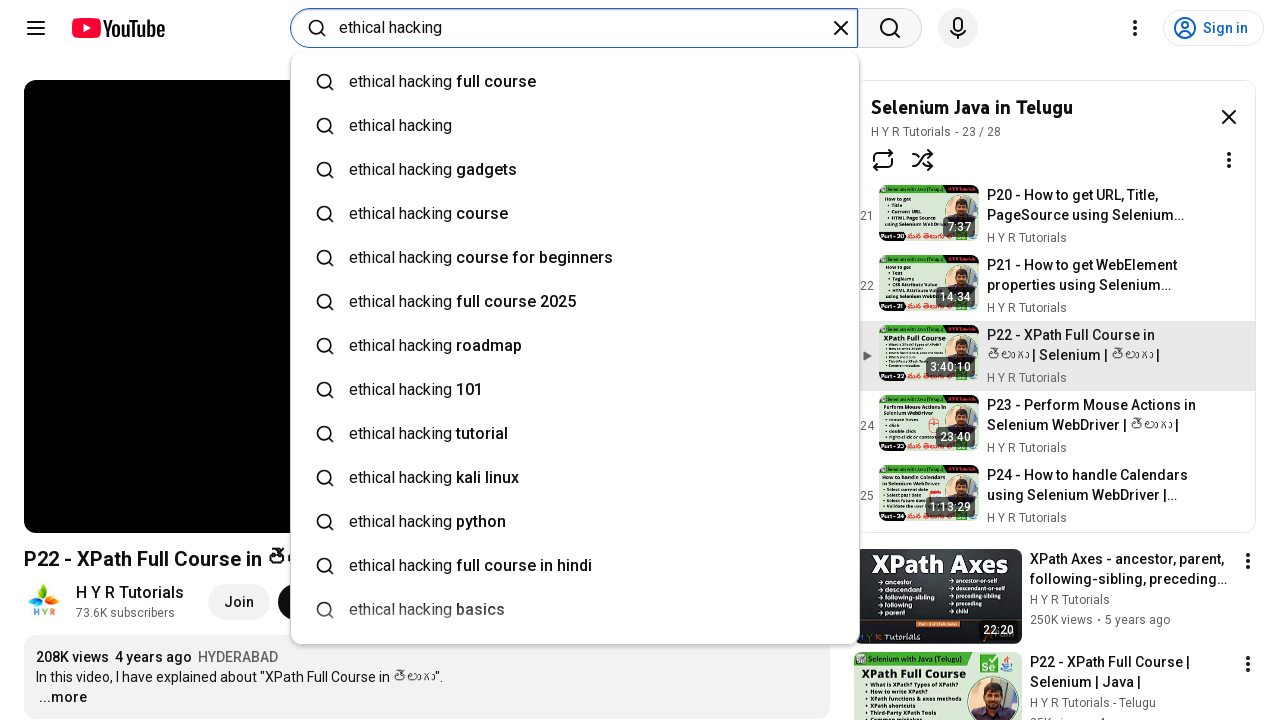

Pressed Enter to search for 'ethical hacking' on input[placeholder='Search']
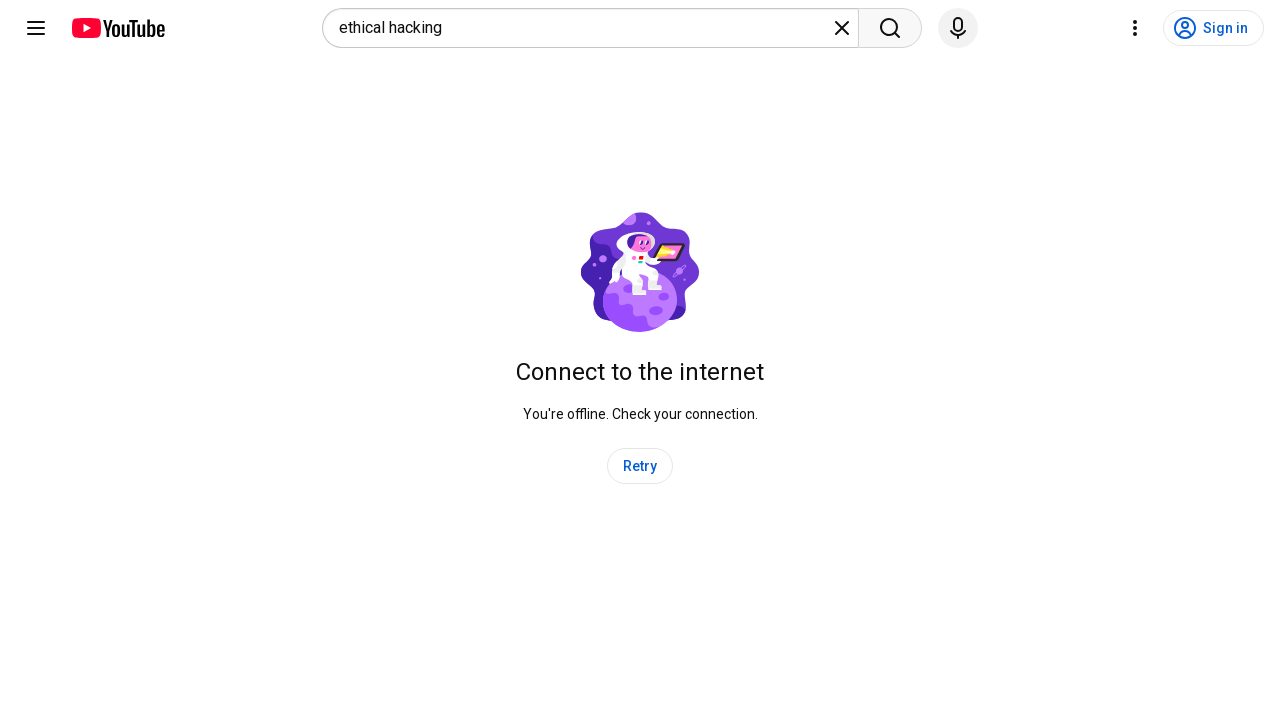

First search results loaded
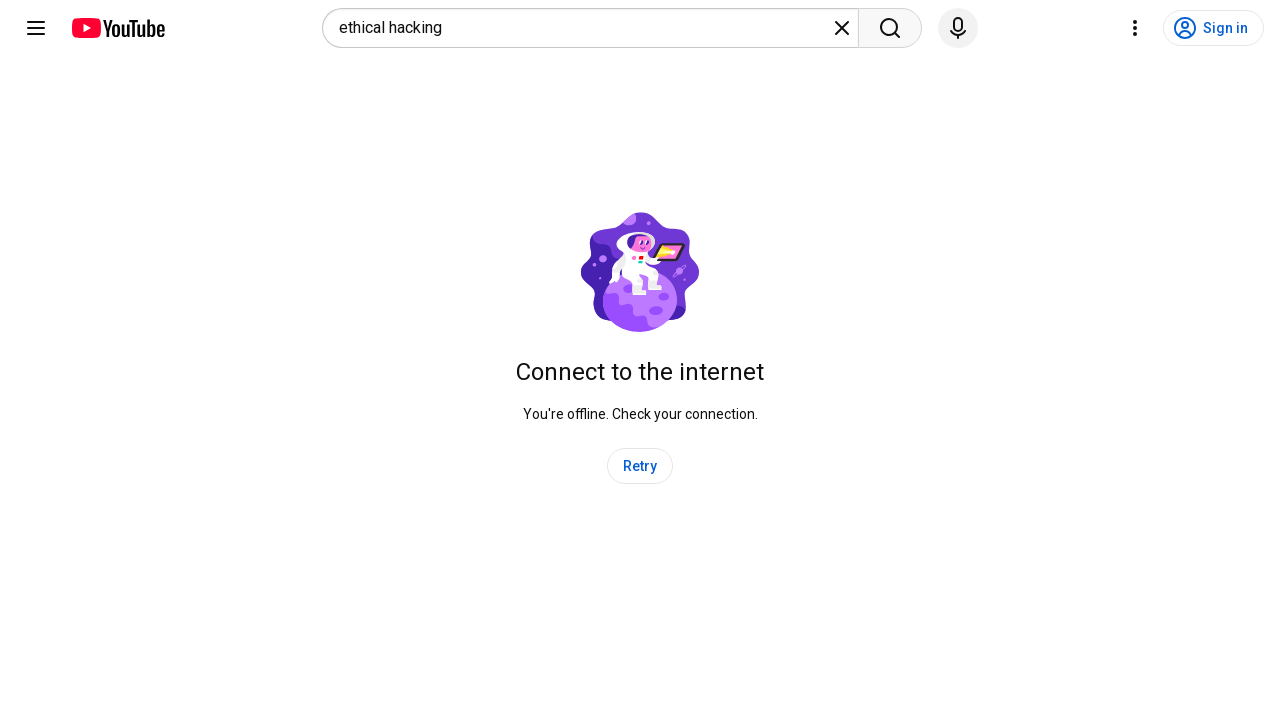

Search input field became visible again
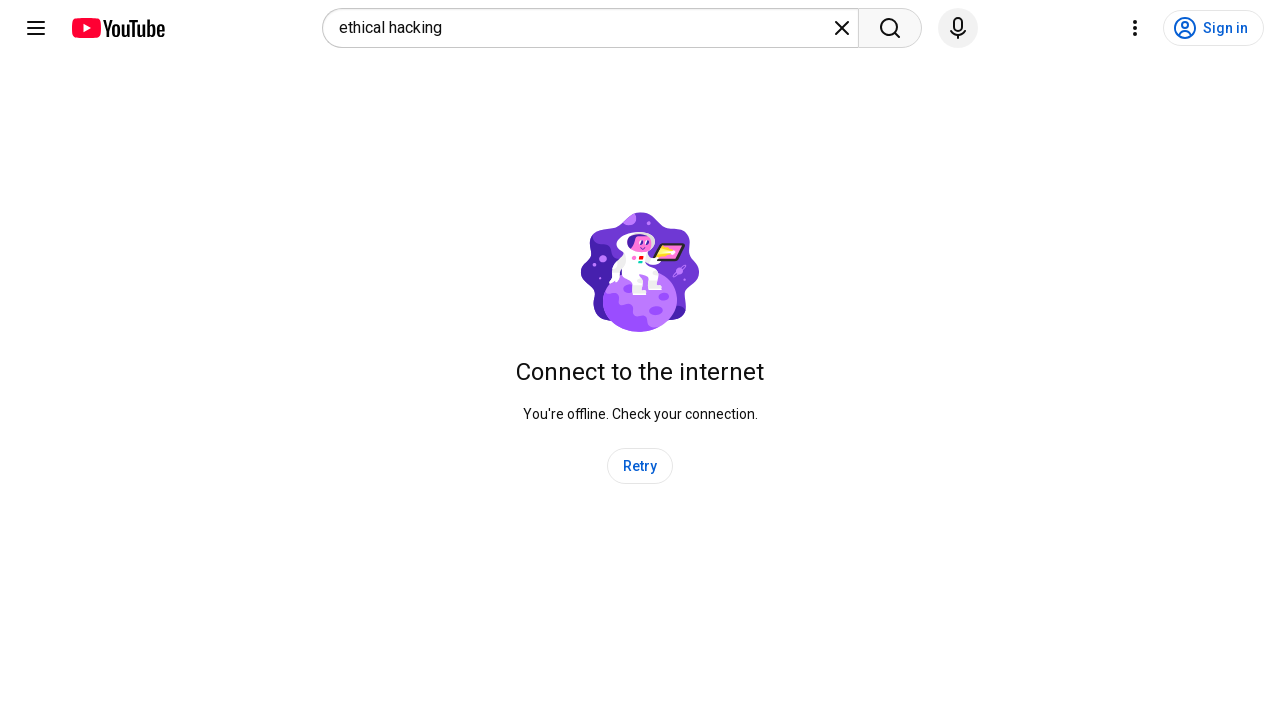

Clicked on search input field for second search at (584, 28) on input[placeholder='Search']
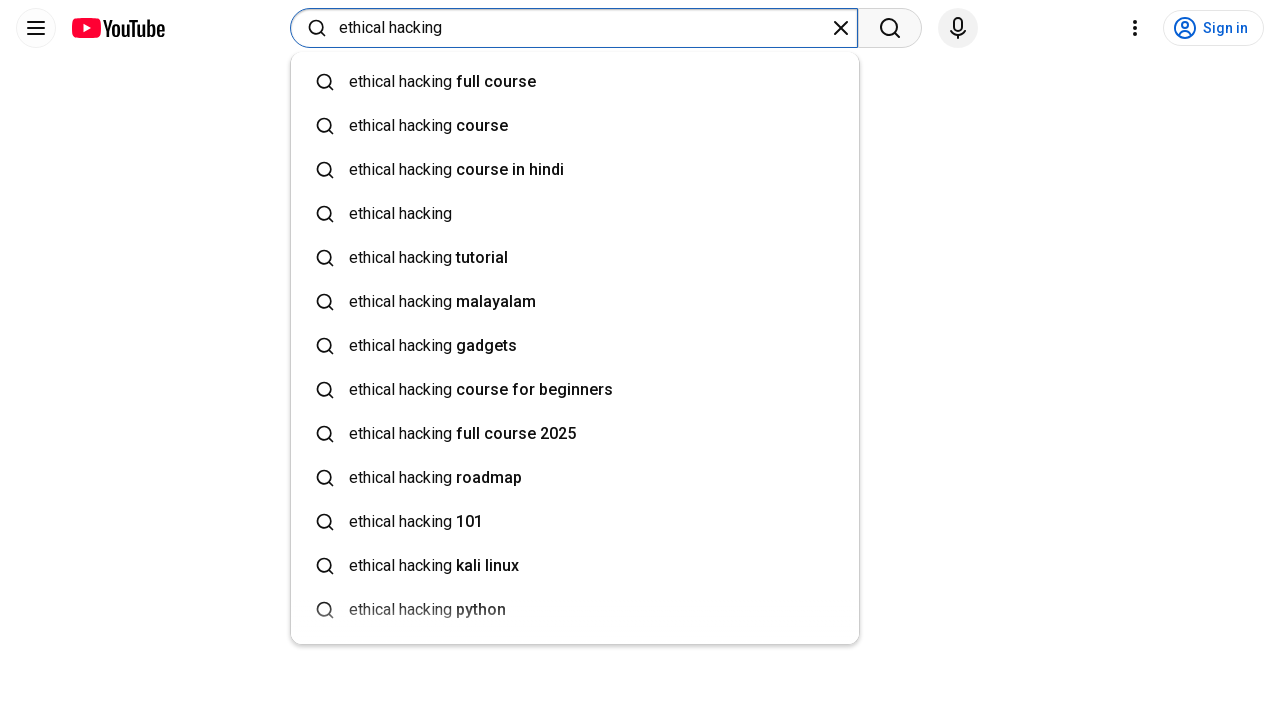

Cleared search input field on input[placeholder='Search']
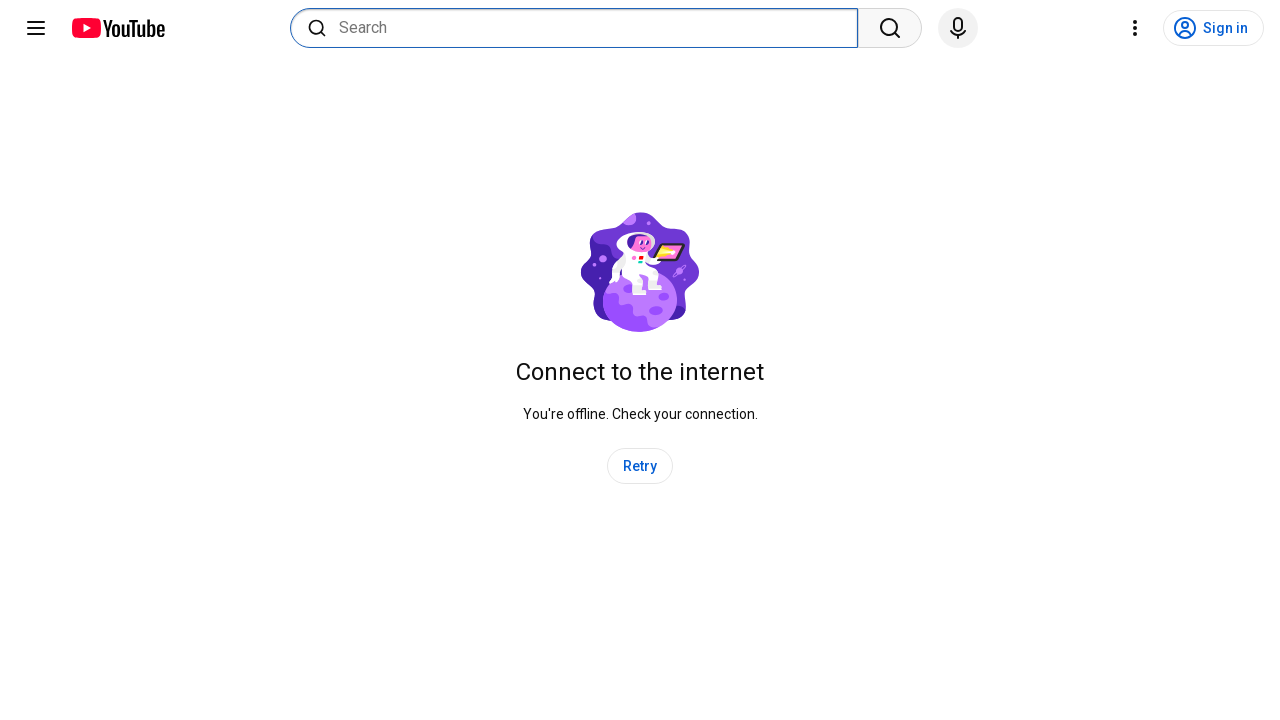

Filled search field with 'cyber security' on input[placeholder='Search']
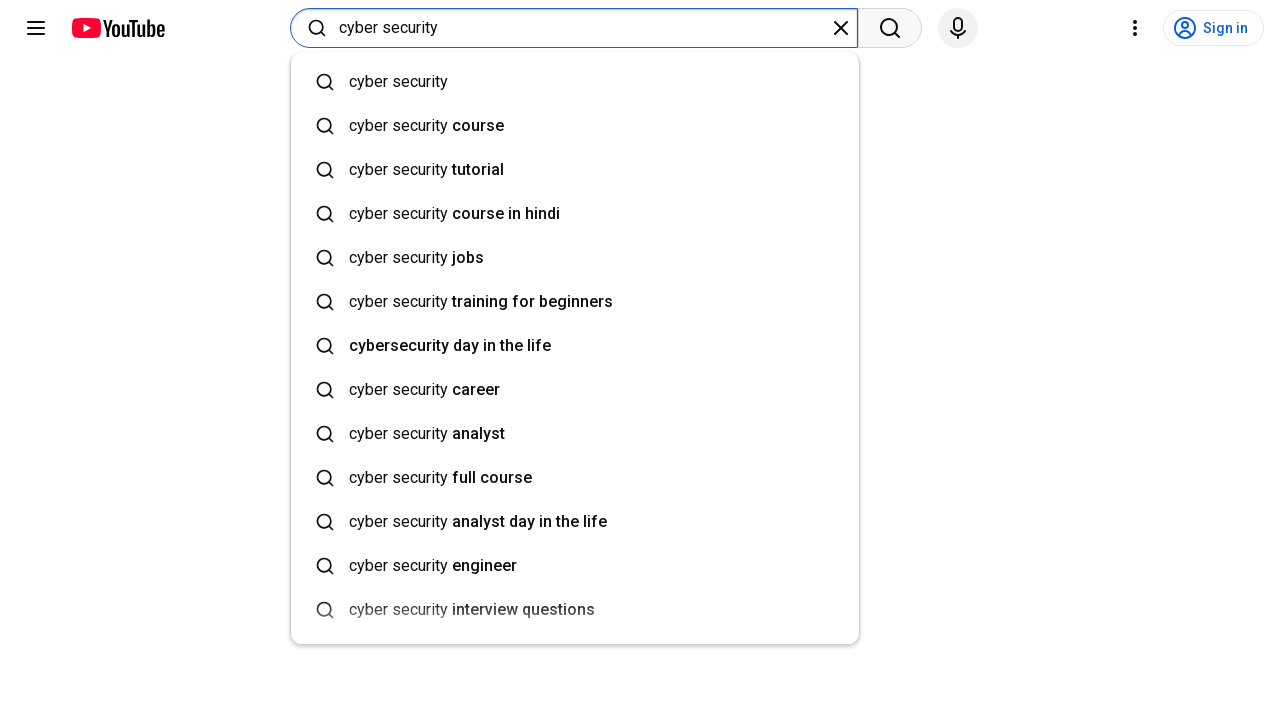

Pressed Enter to search for 'cyber security' on input[placeholder='Search']
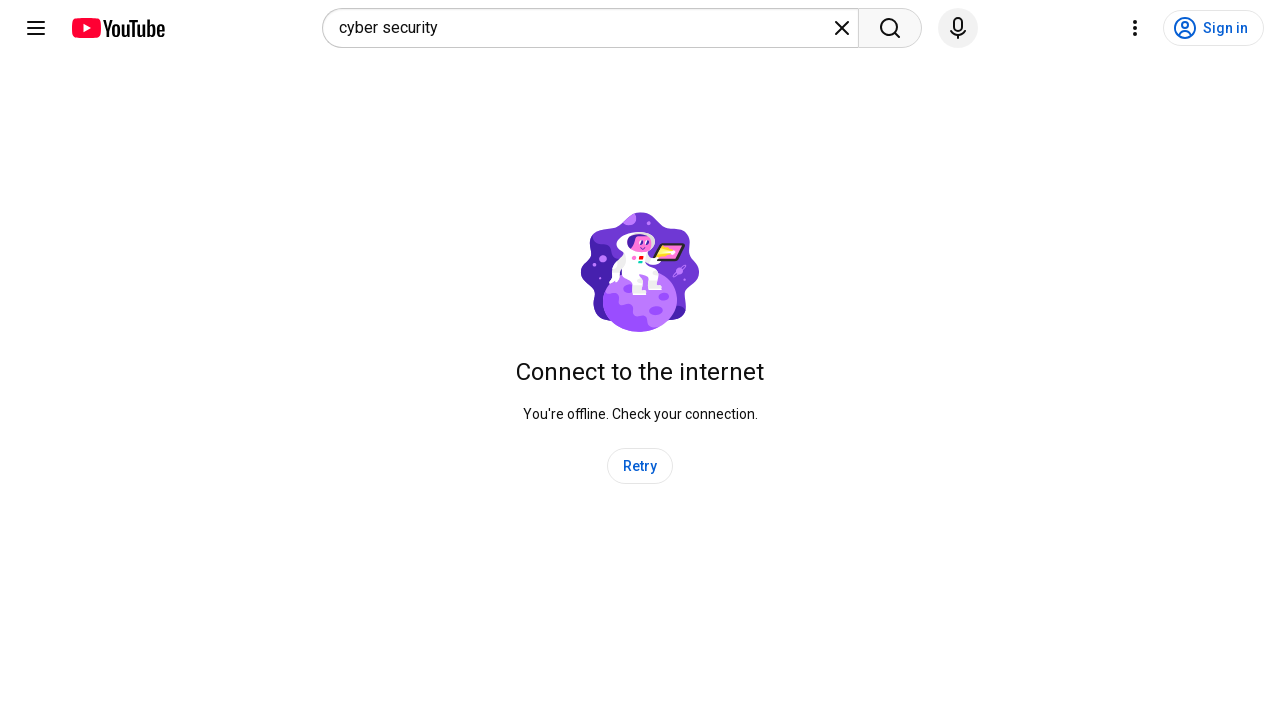

Second search results loaded
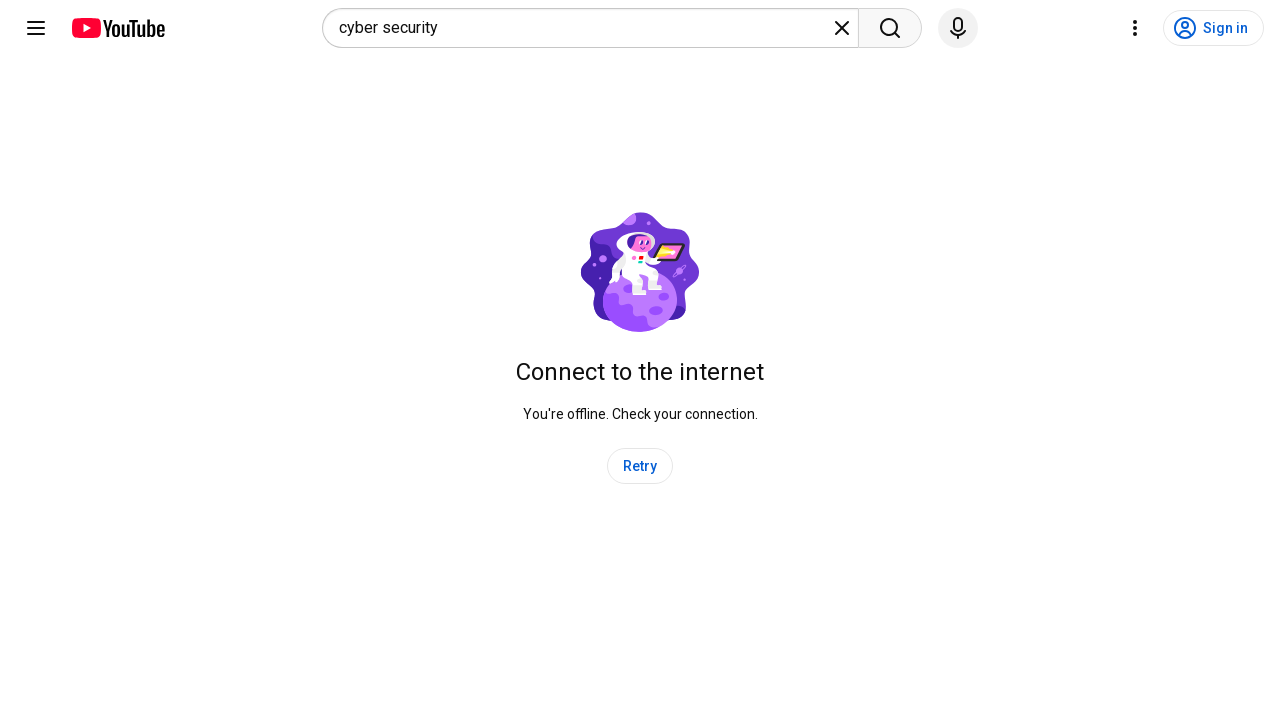

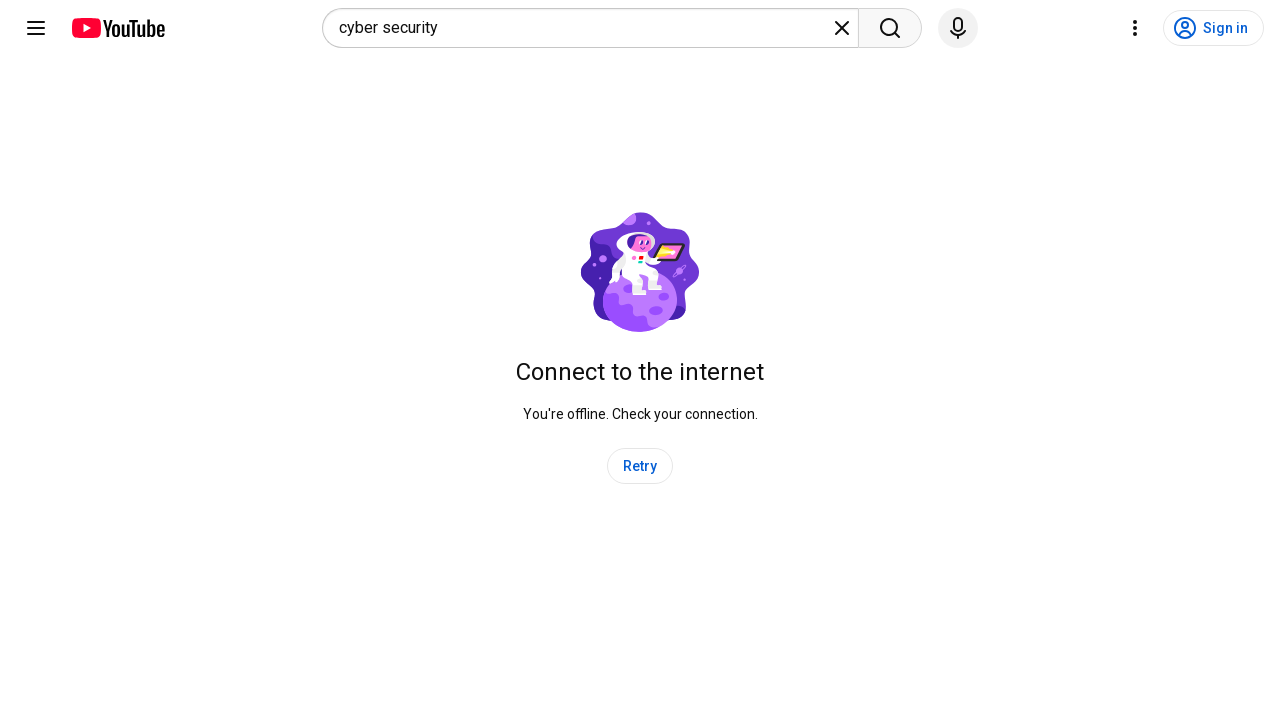